Tests the text box form by navigating to Elements section, filling in name and email fields for a user, submitting, and verifying the combined output message.

Starting URL: https://demoqa.com

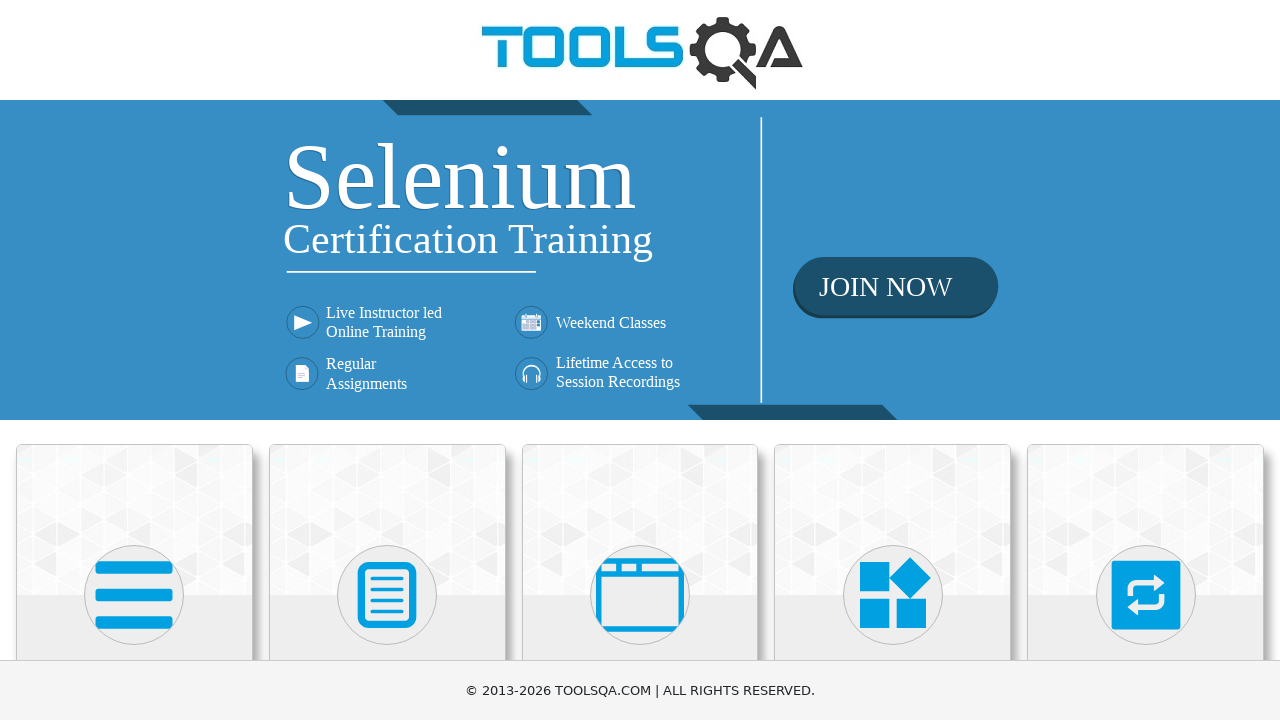

Clicked on Elements card at (134, 520) on xpath=//div[@class='card mt-4 top-card'][1]
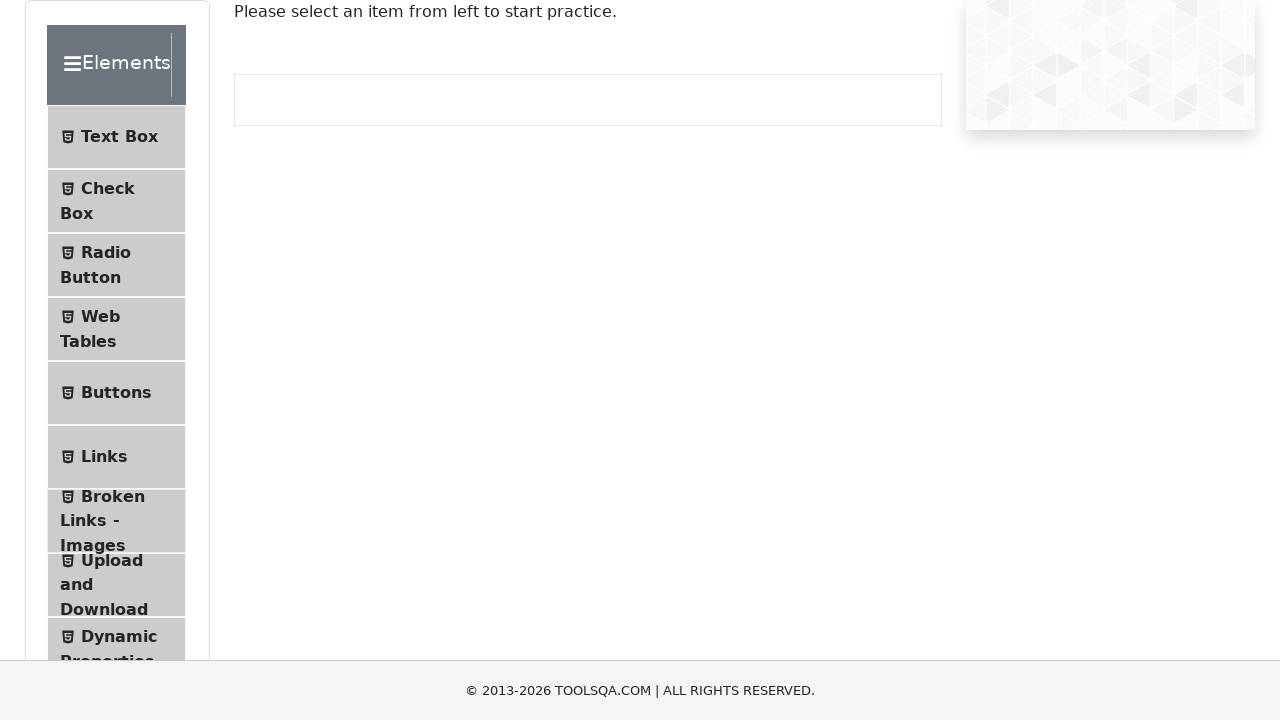

Clicked on Text Box menu item at (116, 137) on xpath=//li[@id='item-0'][1]
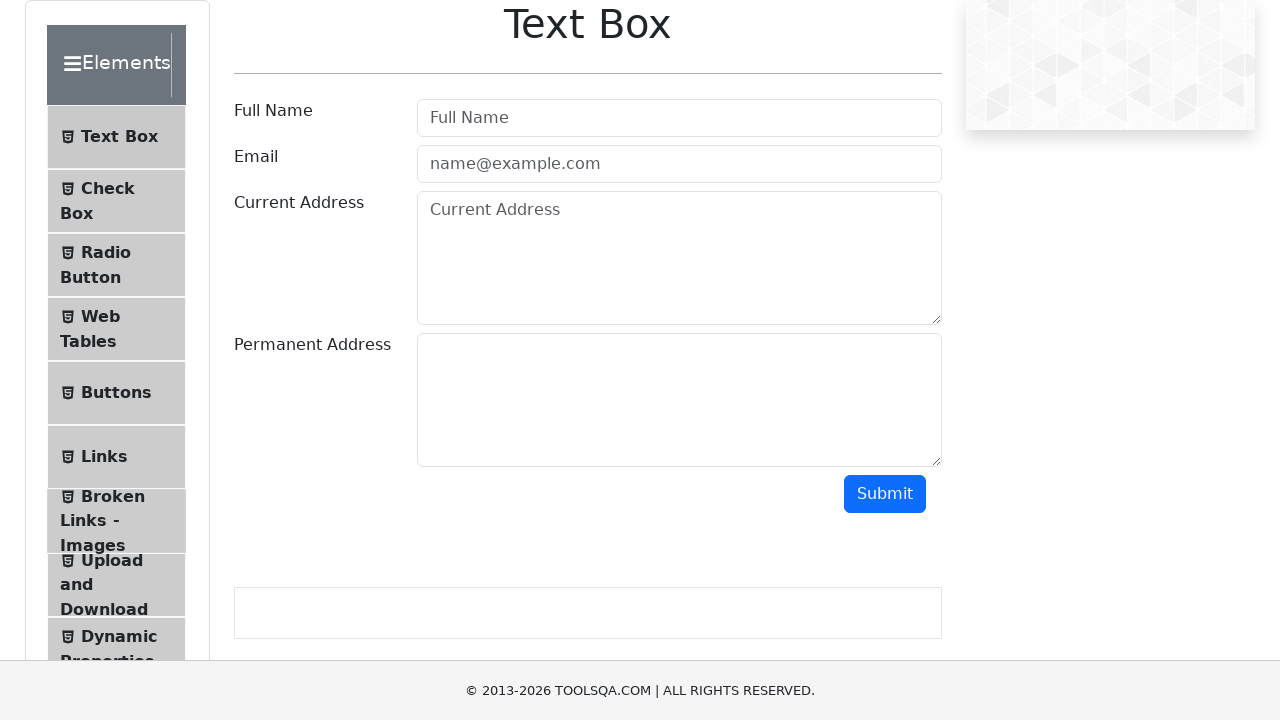

Filled in full name field with 'Barak Obama' on xpath=//input[@class=' mr-sm-2 form-control'][1]
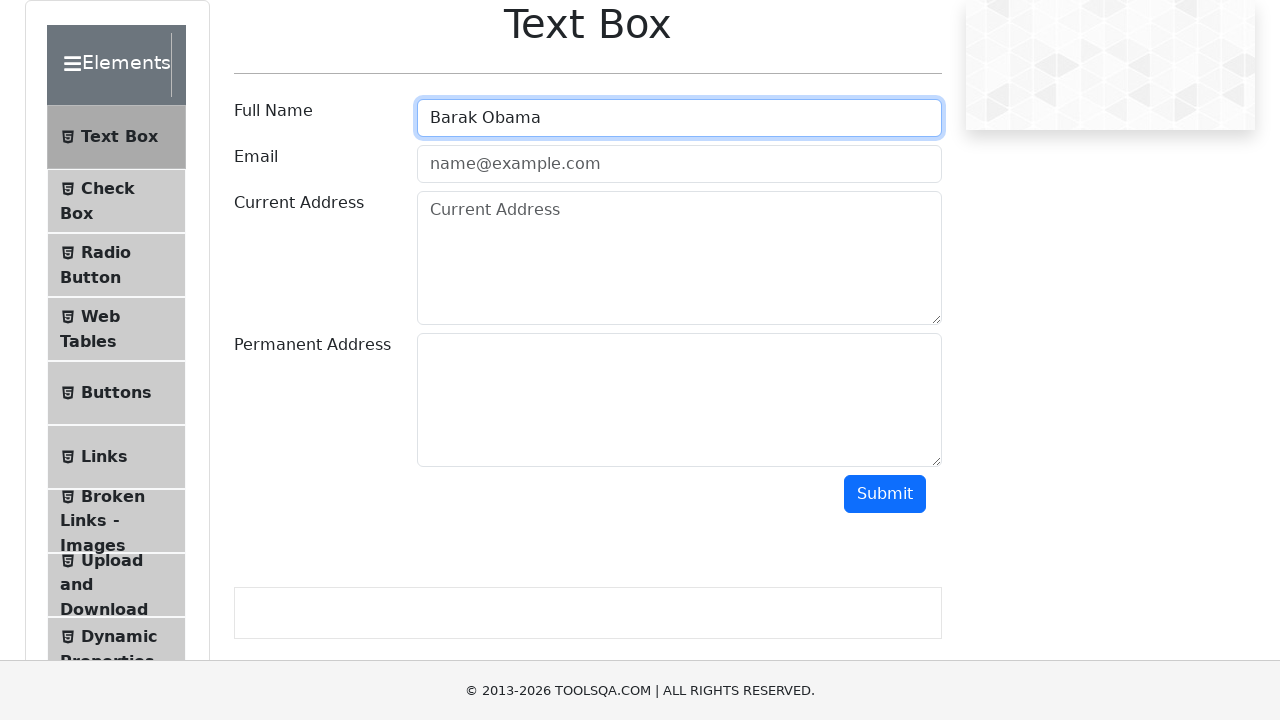

Filled in email field with 'barak1961@gmail.com' on input.mr-sm-2.form-control
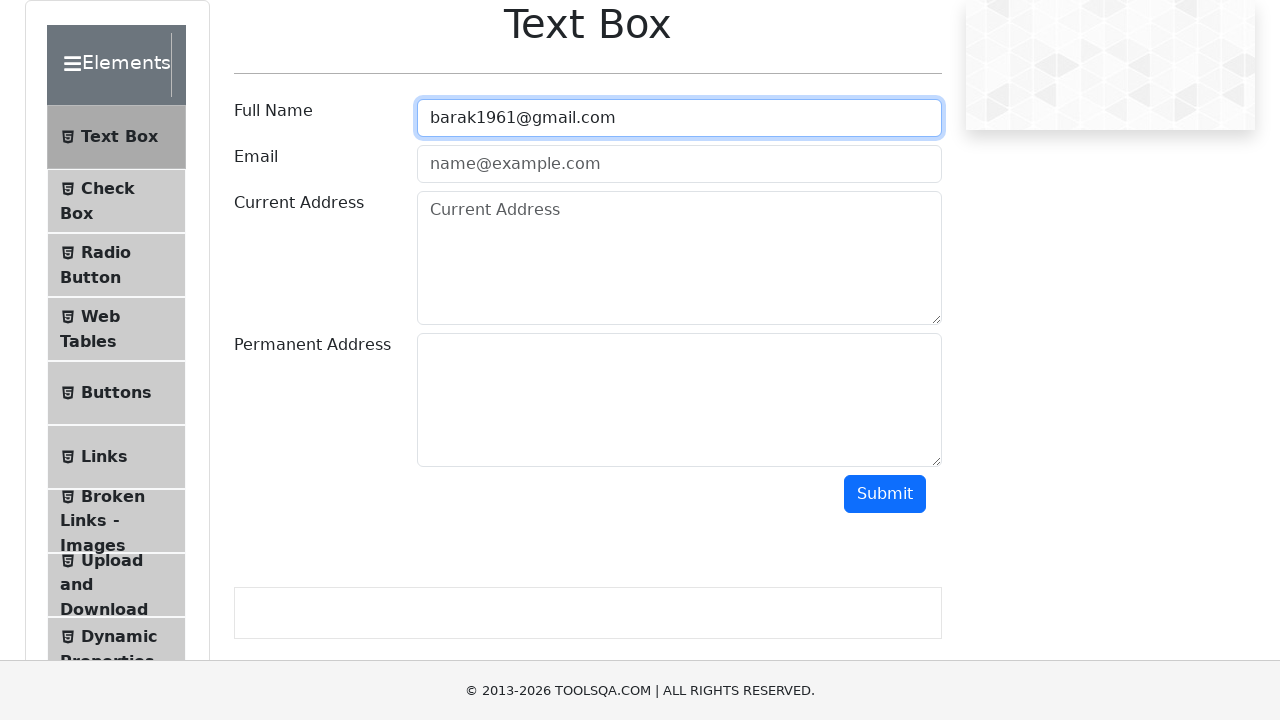

Clicked submit button at (885, 494) on #submit
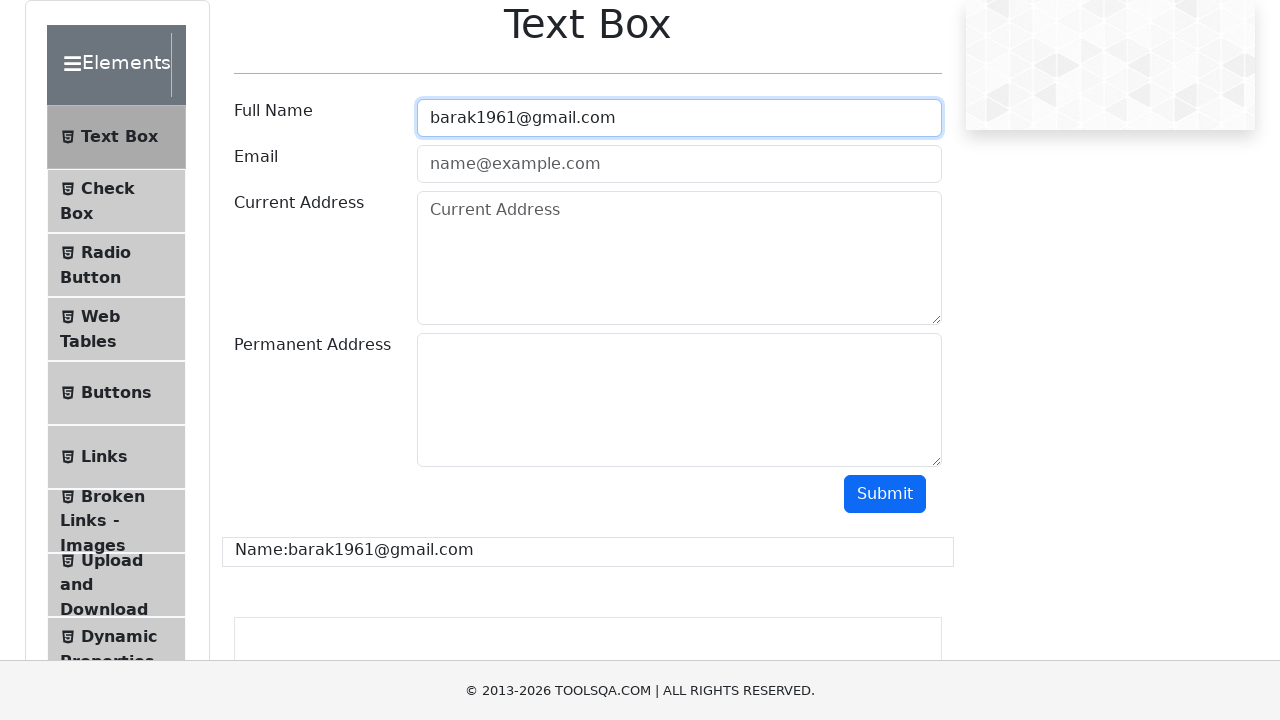

Output message appeared with combined user information
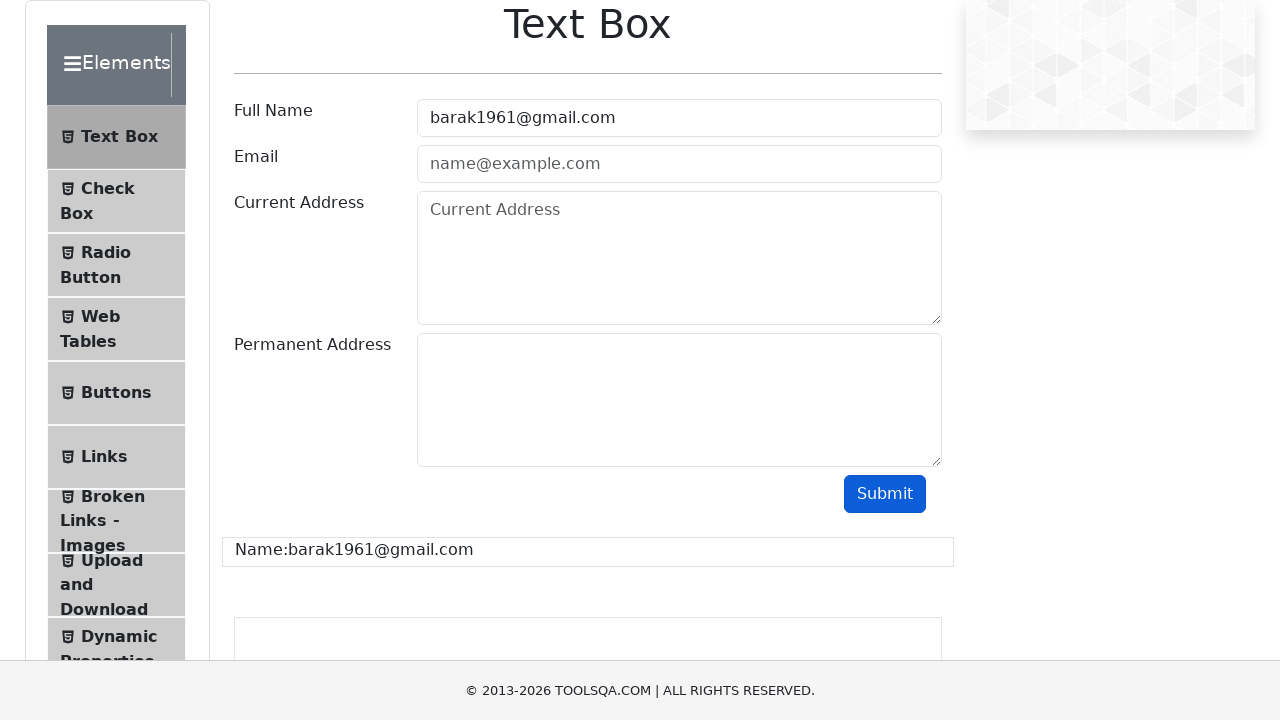

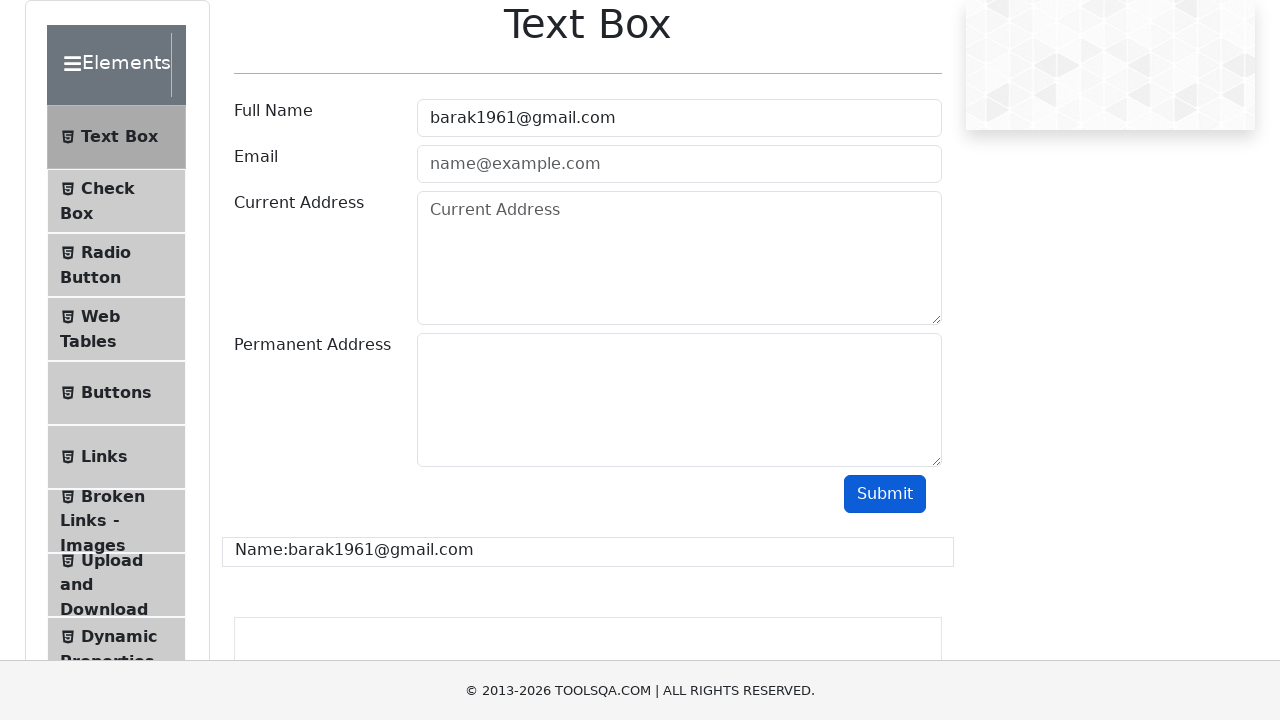